Navigates to a website and hovers over a maps icon element to trigger hover interactions

Starting URL: https://papillonakademi.com/

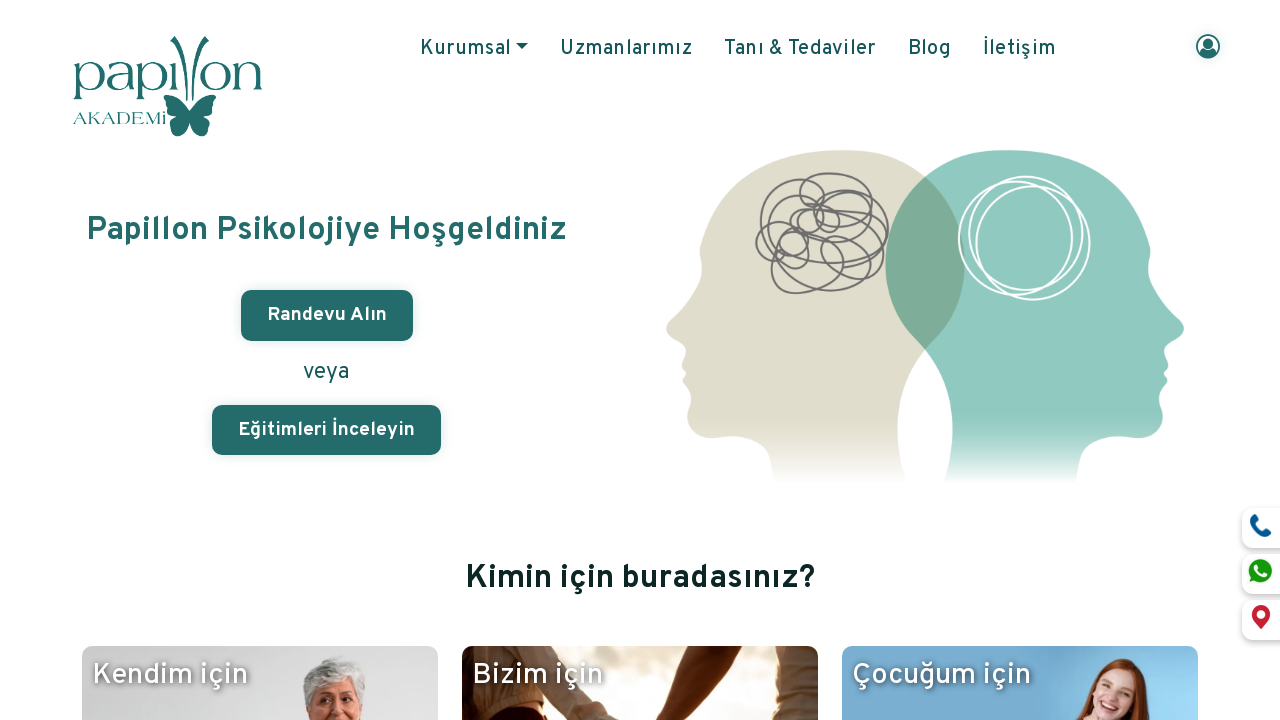

Located maps icon element with class 'iconmaps'
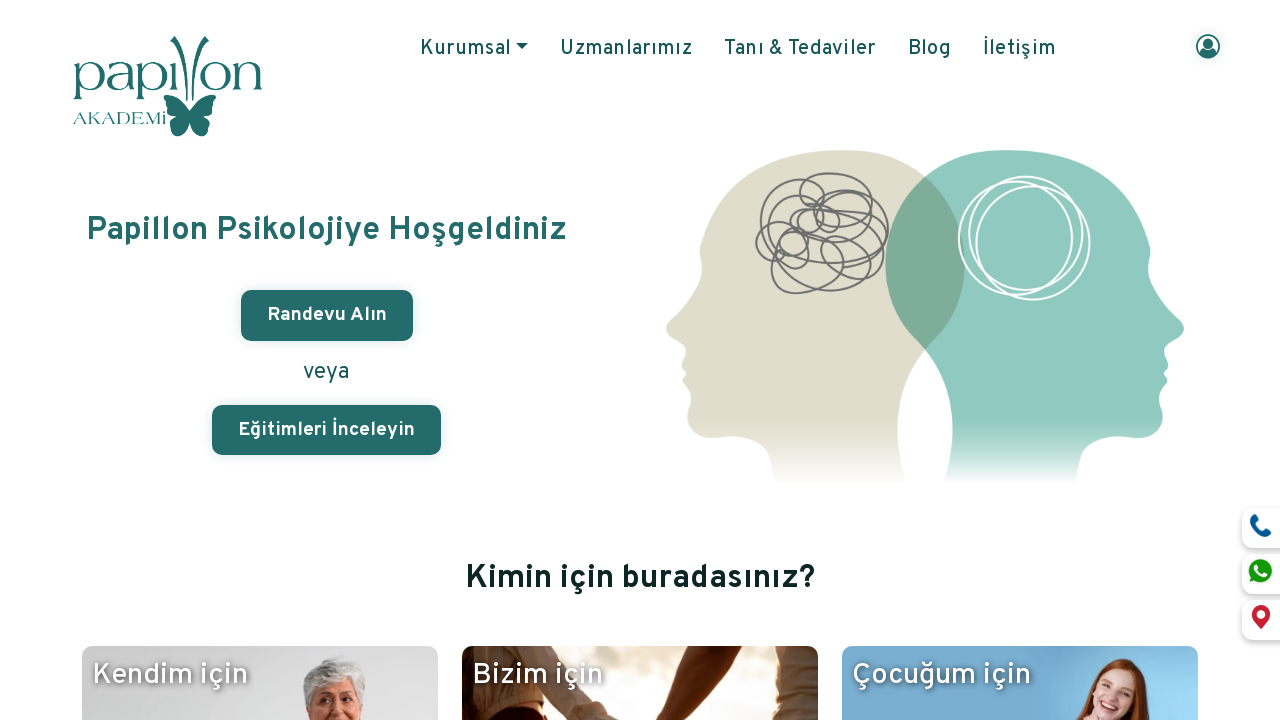

Hovered over maps icon element to trigger hover interaction at (1261, 617) on xpath=//img[@class='iconmaps']
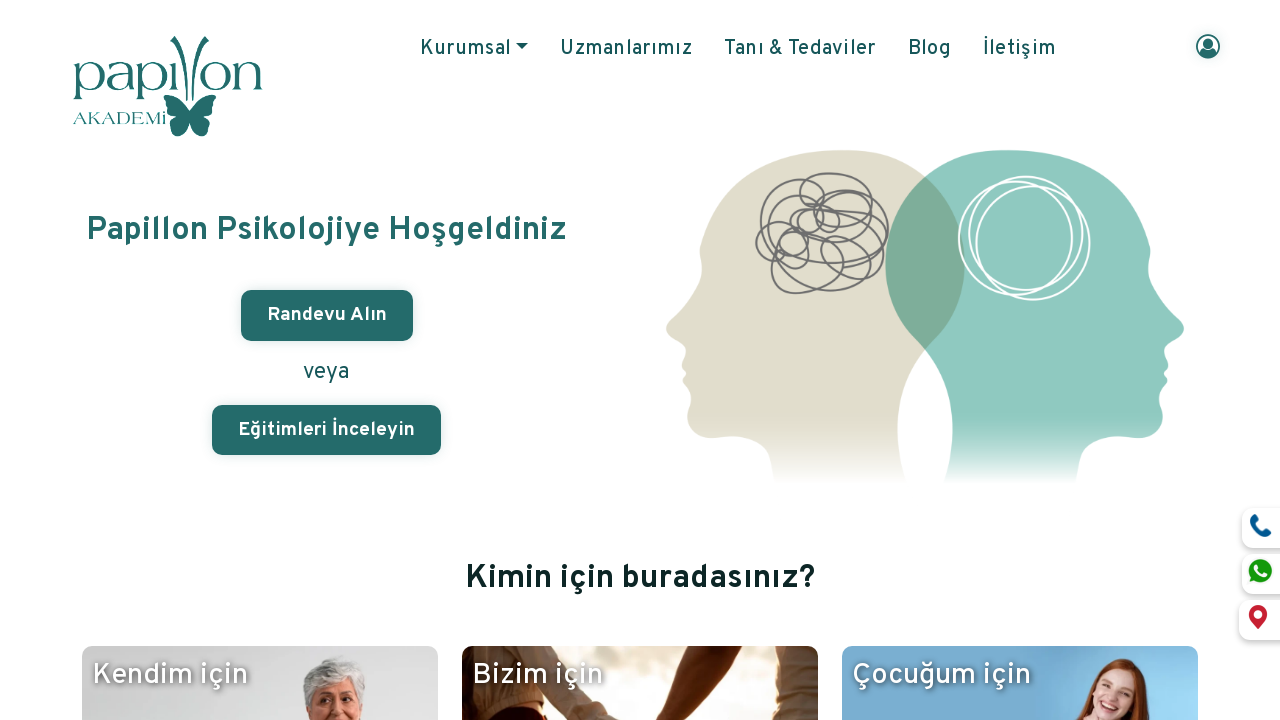

Waited 3 seconds for hover effect to complete
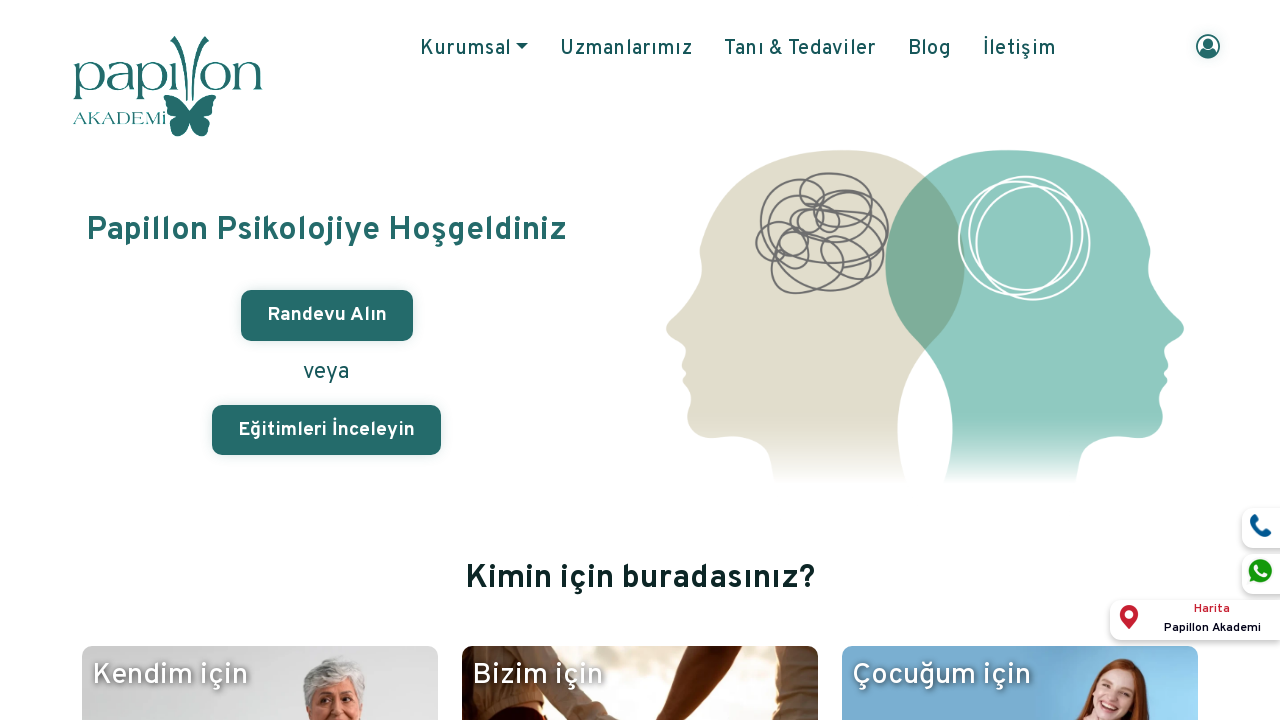

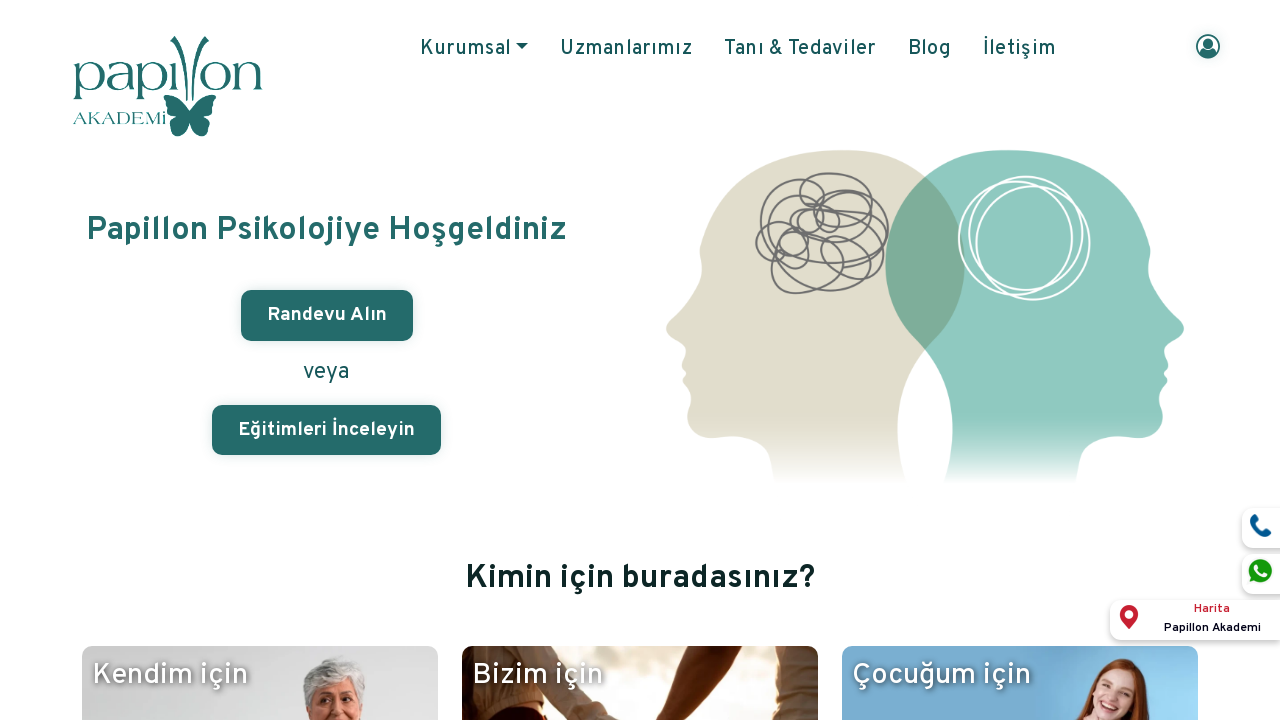